Navigates to an OpenCart login page, clicks the "About Us" link, and verifies the page title changes

Starting URL: https://naveenautomationlabs.com/opencart/index.php?route=account/login

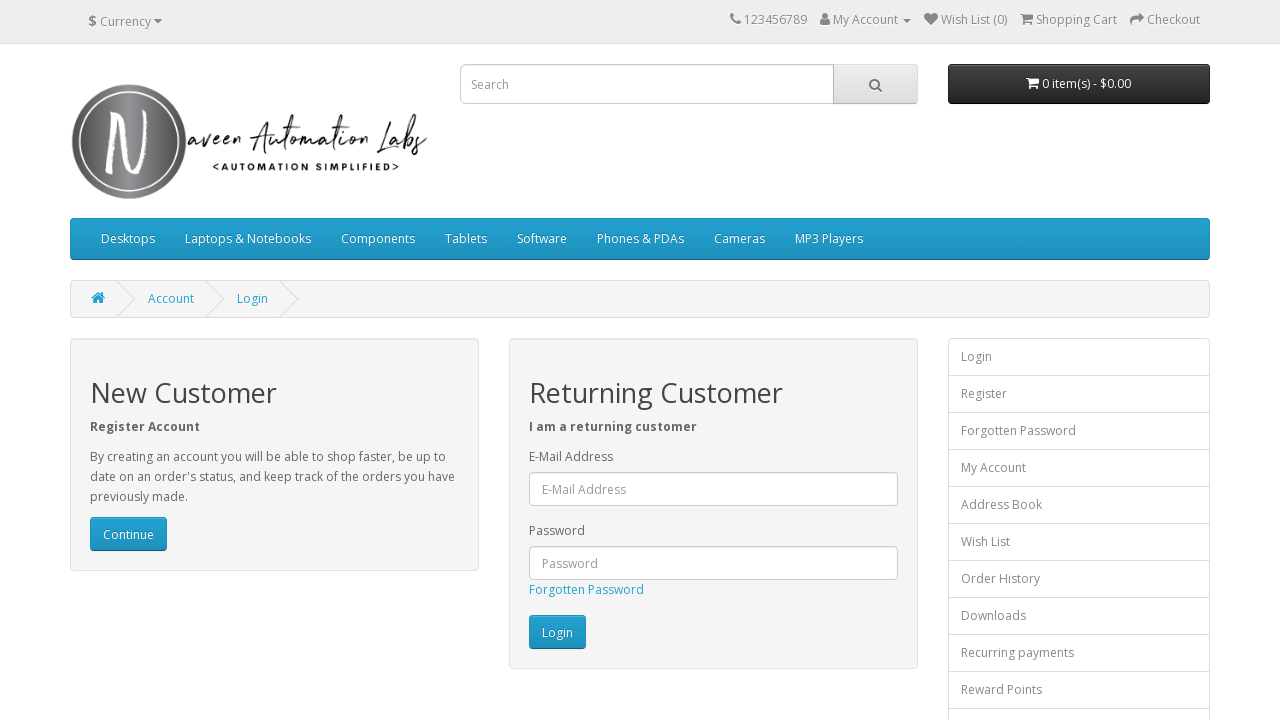

Clicked the 'About Us' link at (96, 548) on a:text('About Us')
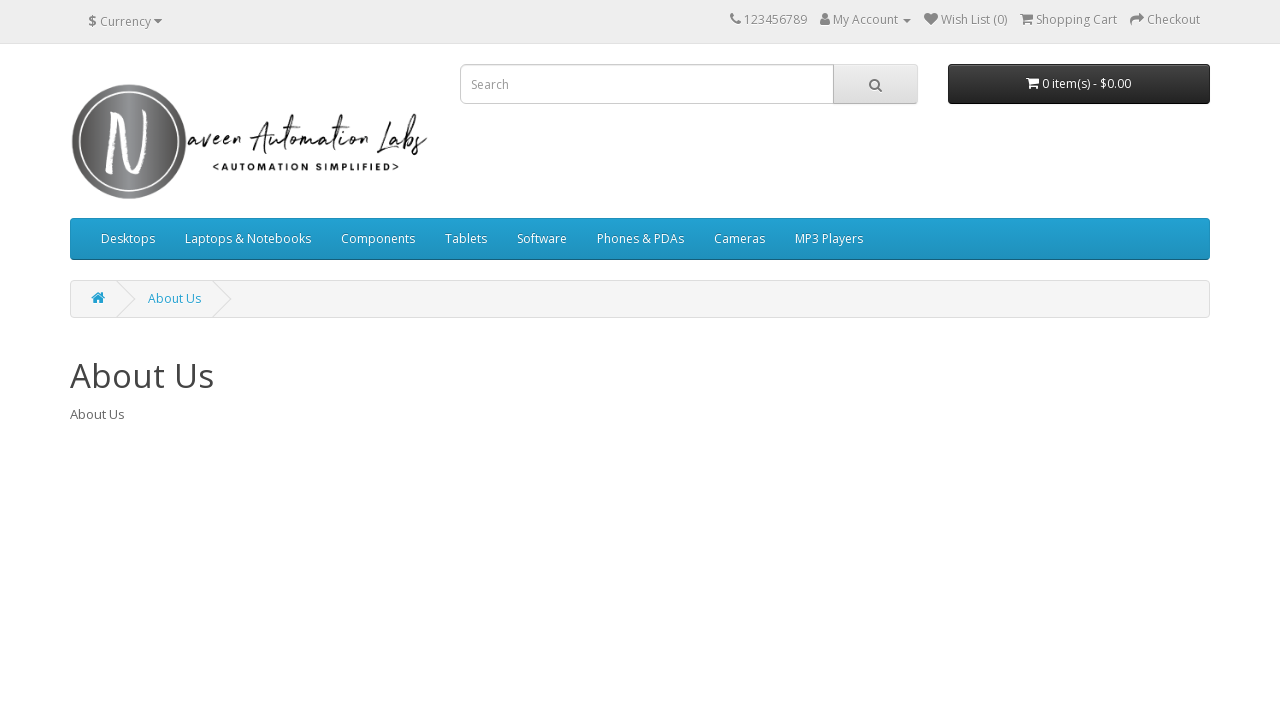

Page title updated to include 'About'
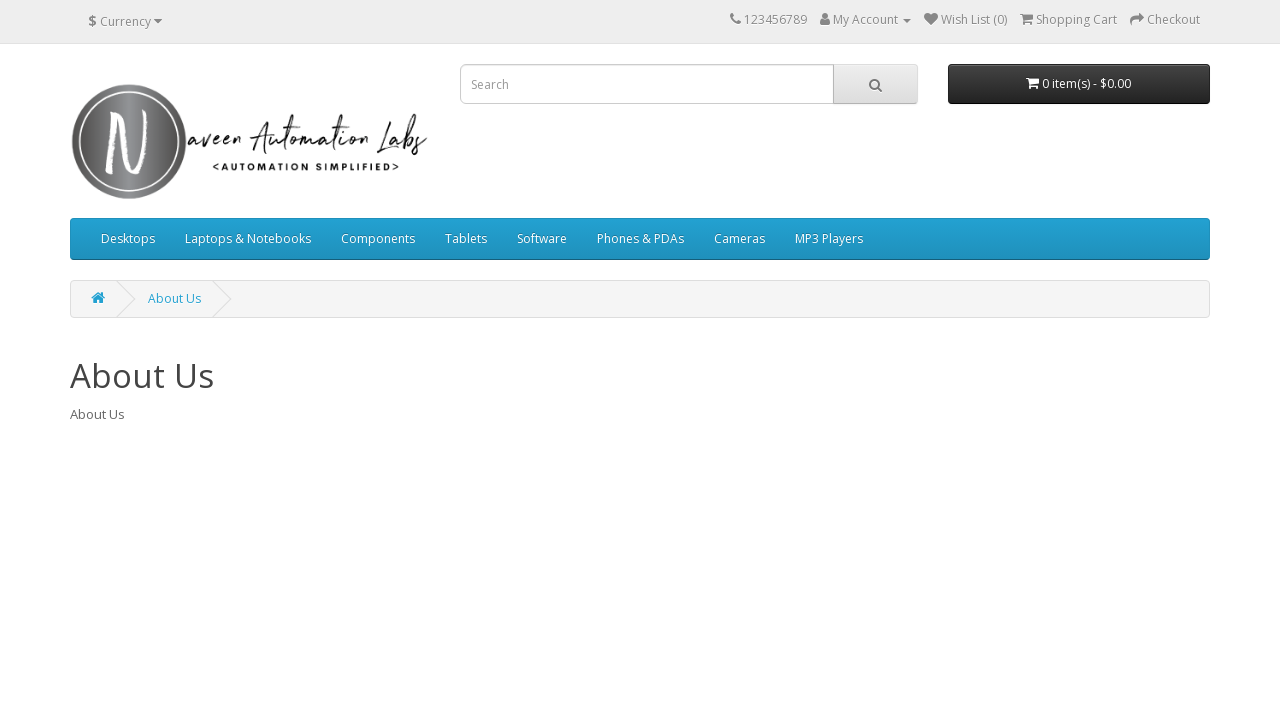

Retrieved page title: About Us
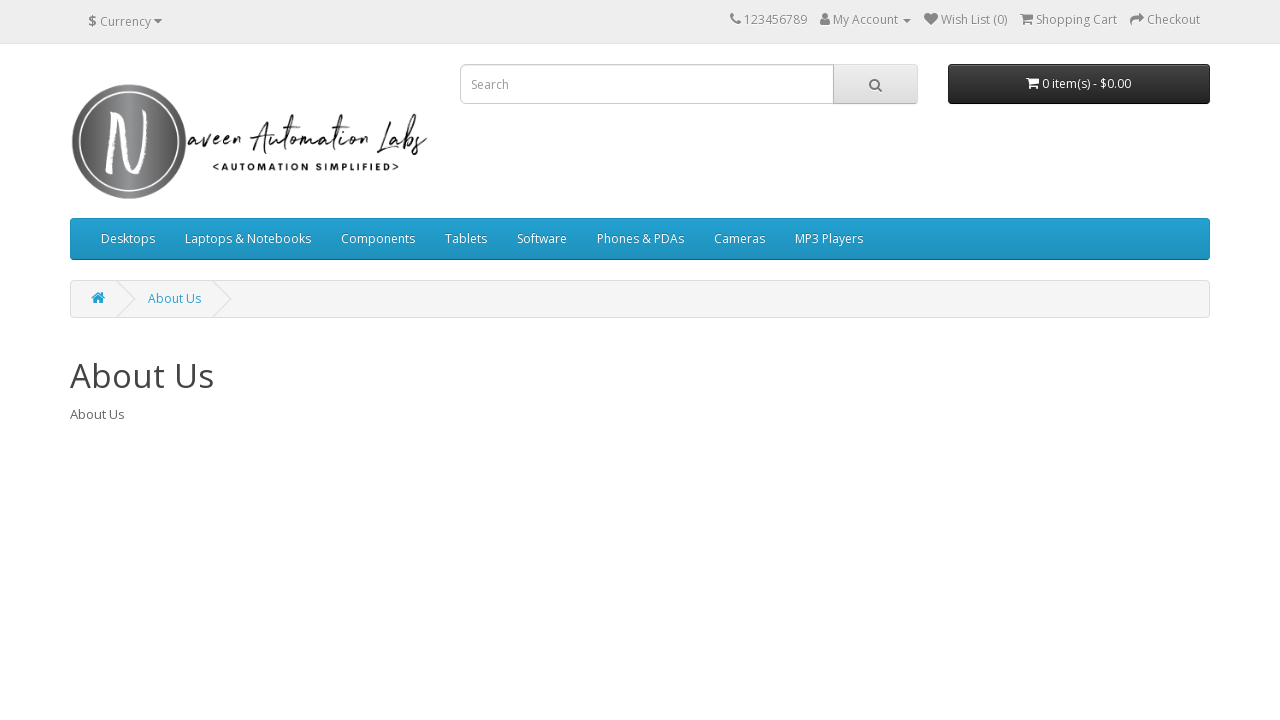

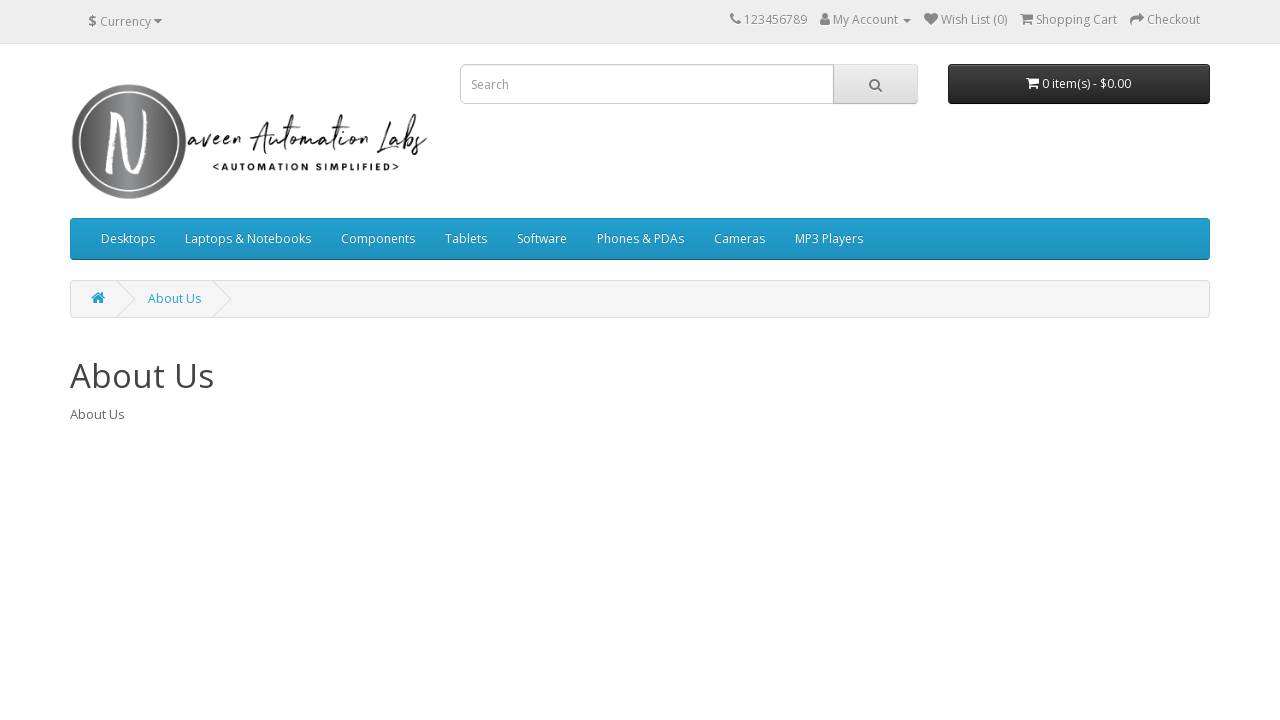